Switches to an iframe, fills a text field inside it, and switches back

Starting URL: https://antoniotrindade.com.br/treinoautomacao/elementsweb.html

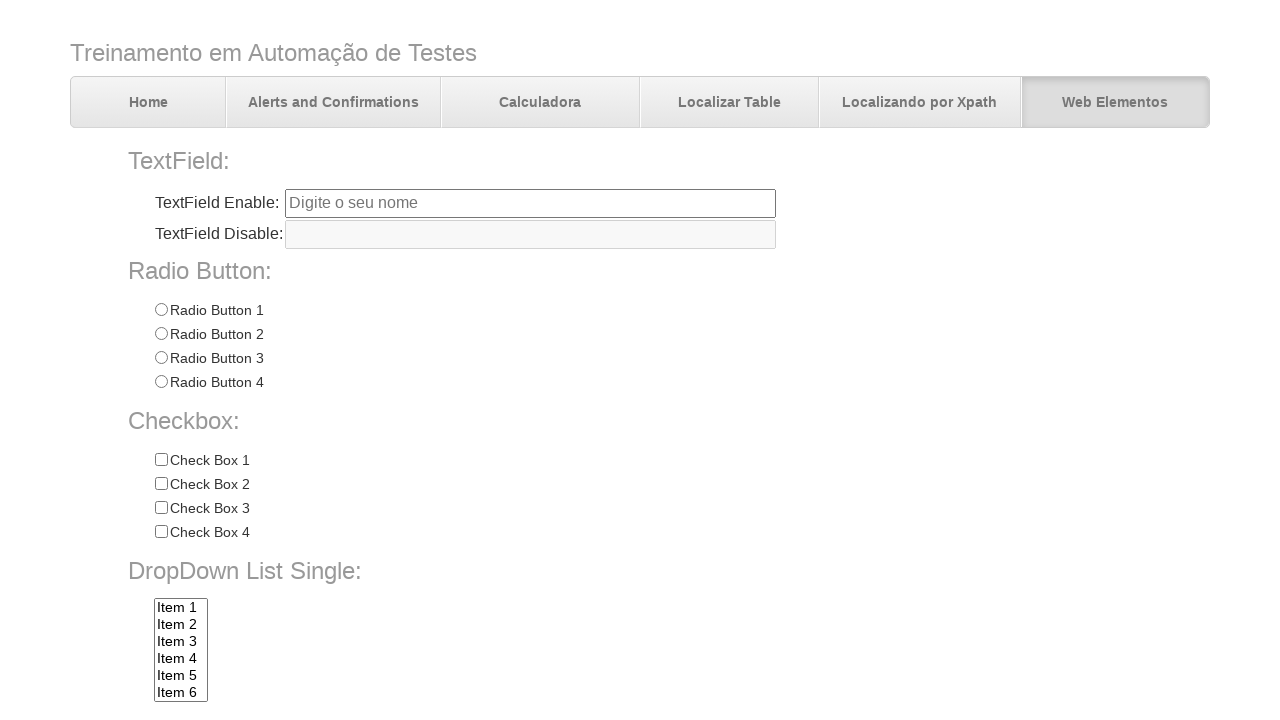

Navigated to elements web page
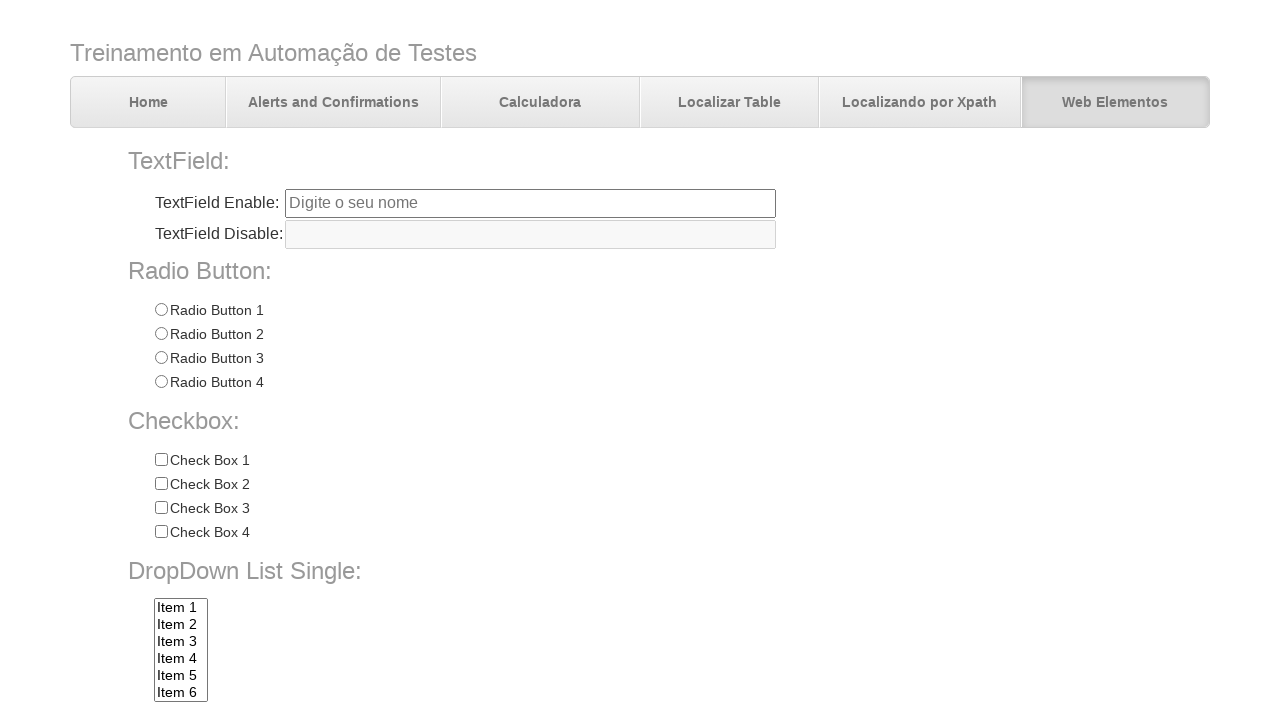

Located the first iframe on the page
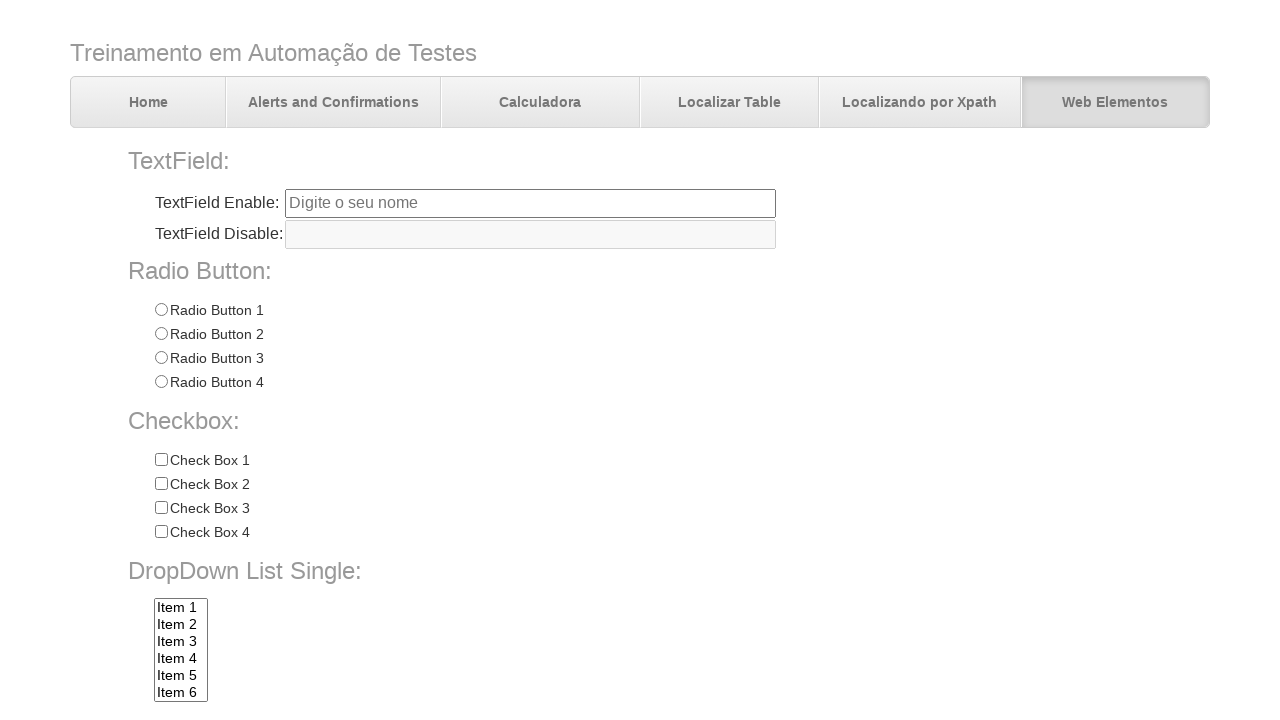

Filled text field inside iframe with 'Curso WebDriver' on iframe >> nth=0 >> internal:control=enter-frame >> #tfiframe
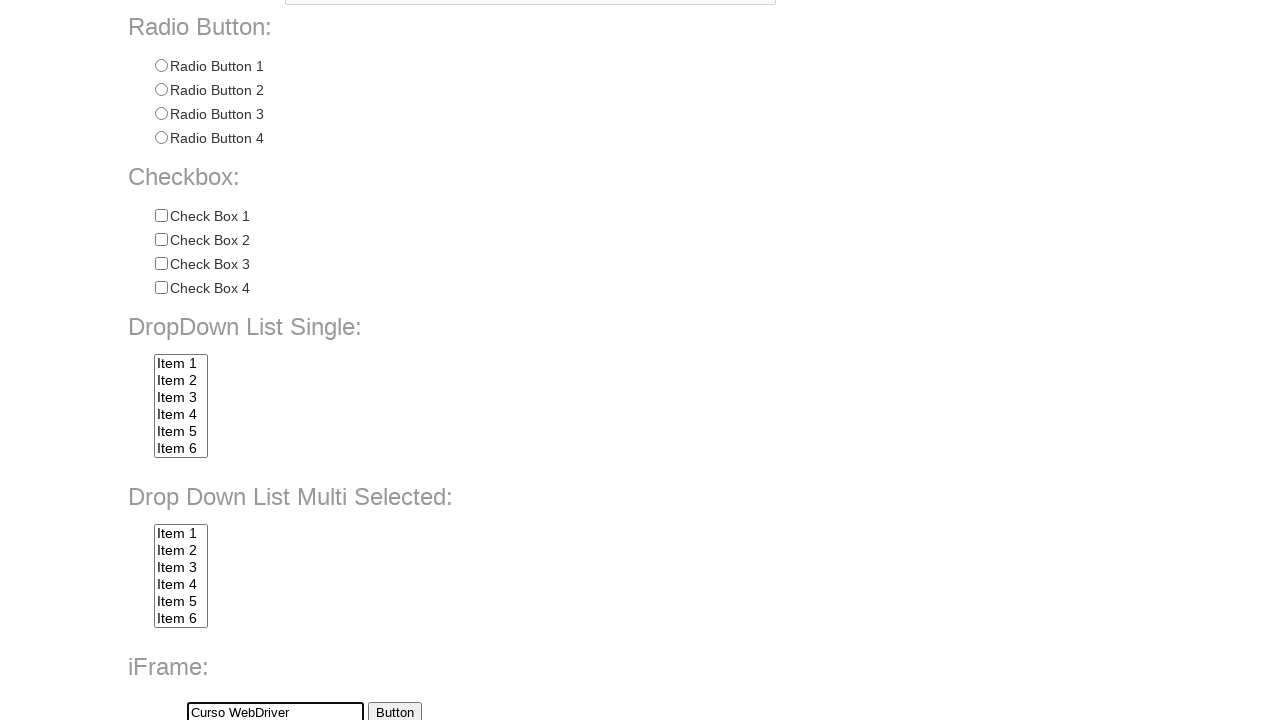

Verified that text field contains 'Curso WebDriver'
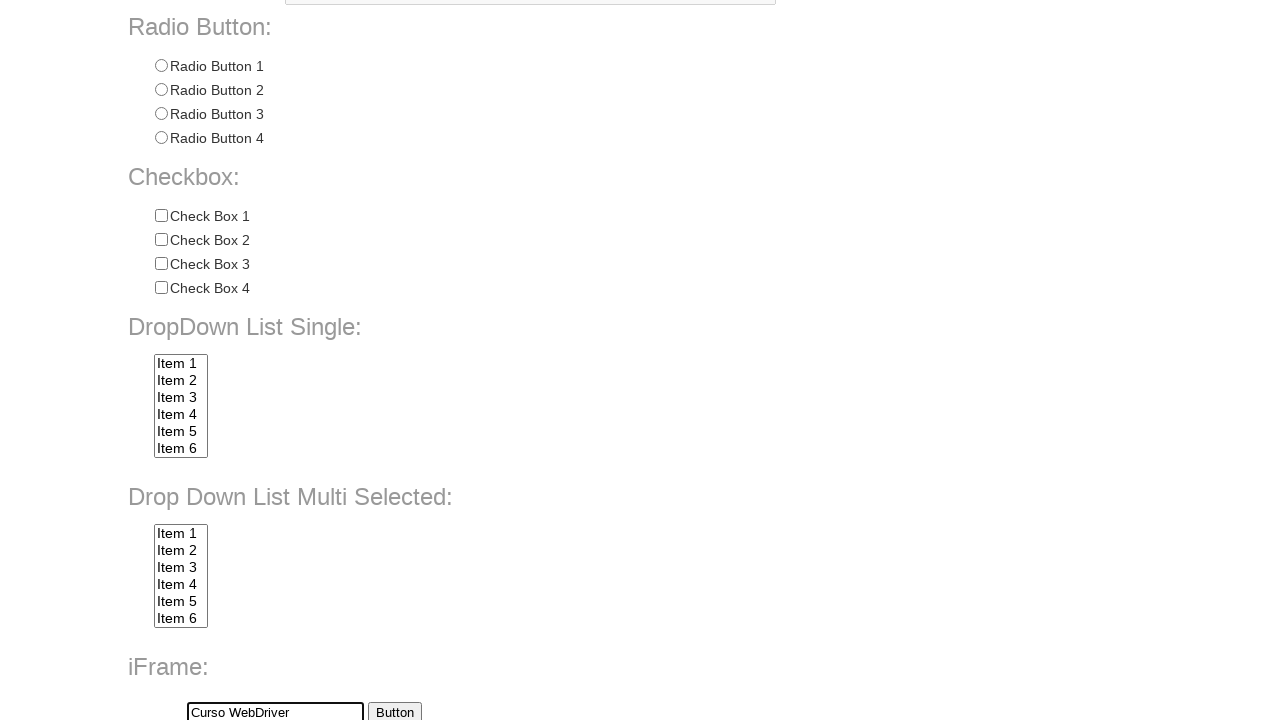

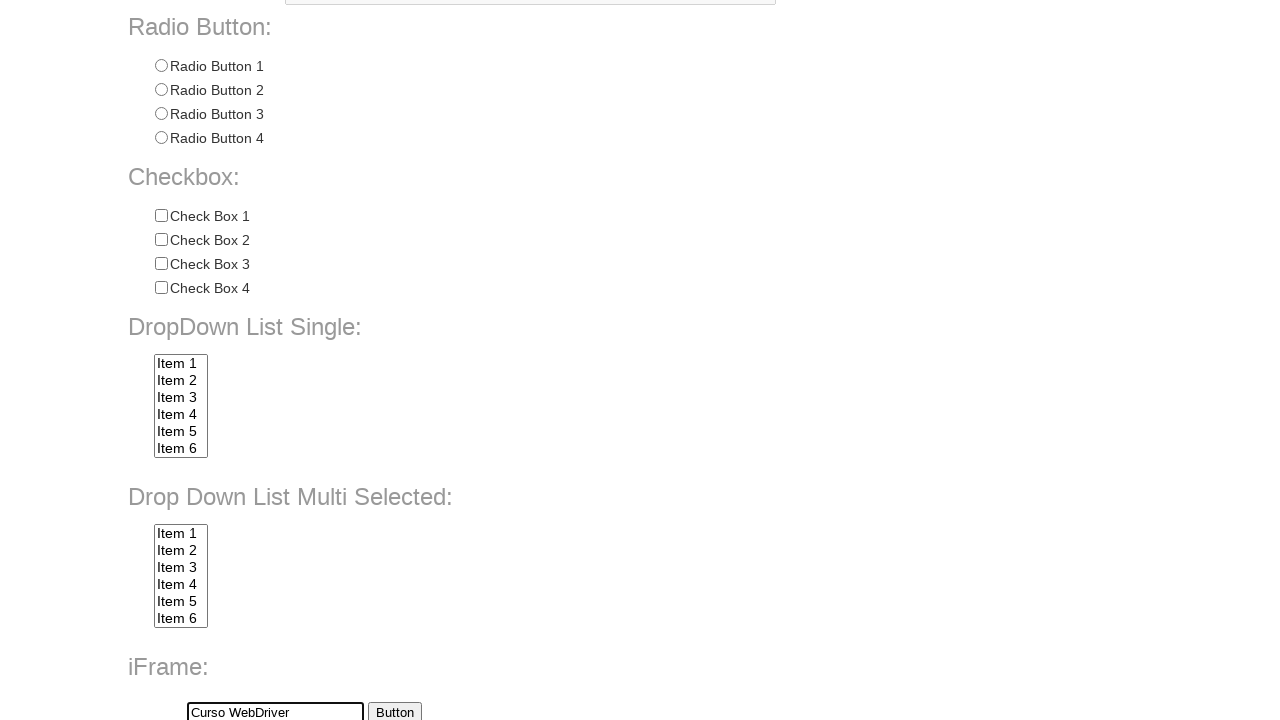